Tests horizontal scrolling functionality by scrolling left and then right on a dashboard page

Starting URL: http://dashboards.handmadeinteractive.com/jasonlove/

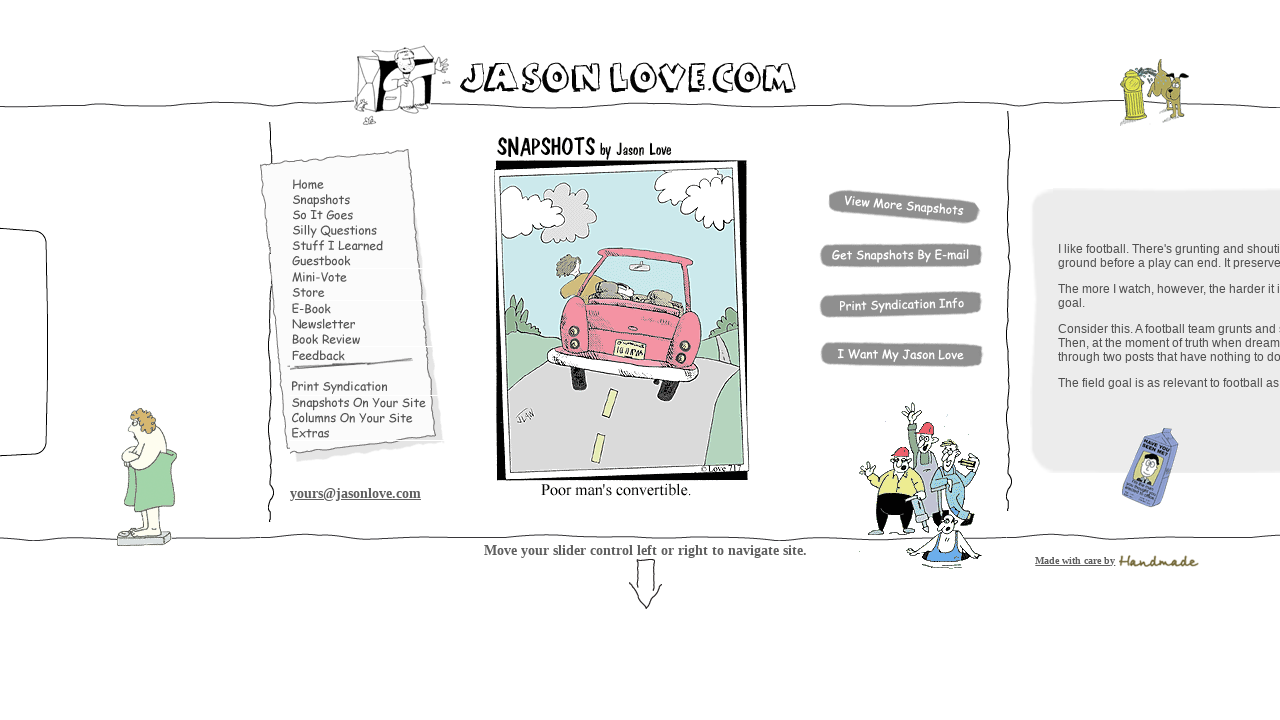

Scrolled left by 5000 pixels on dashboard
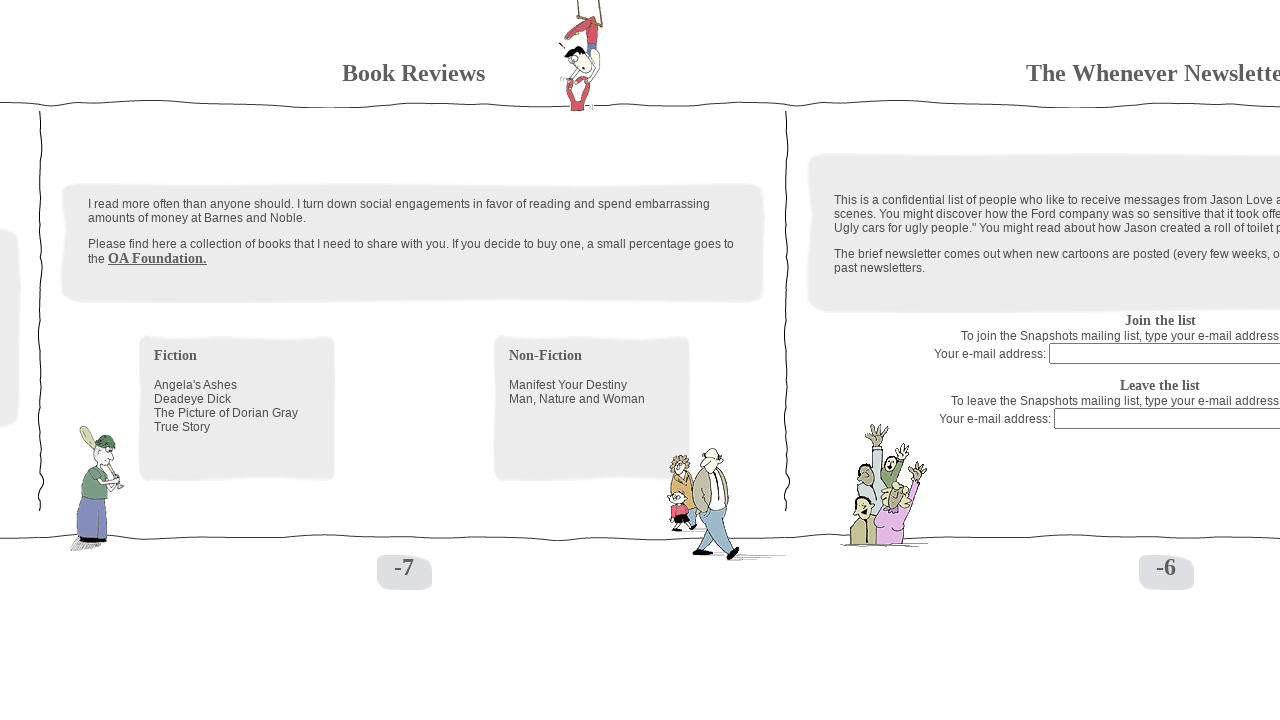

Waited 2 seconds for scroll animation to complete
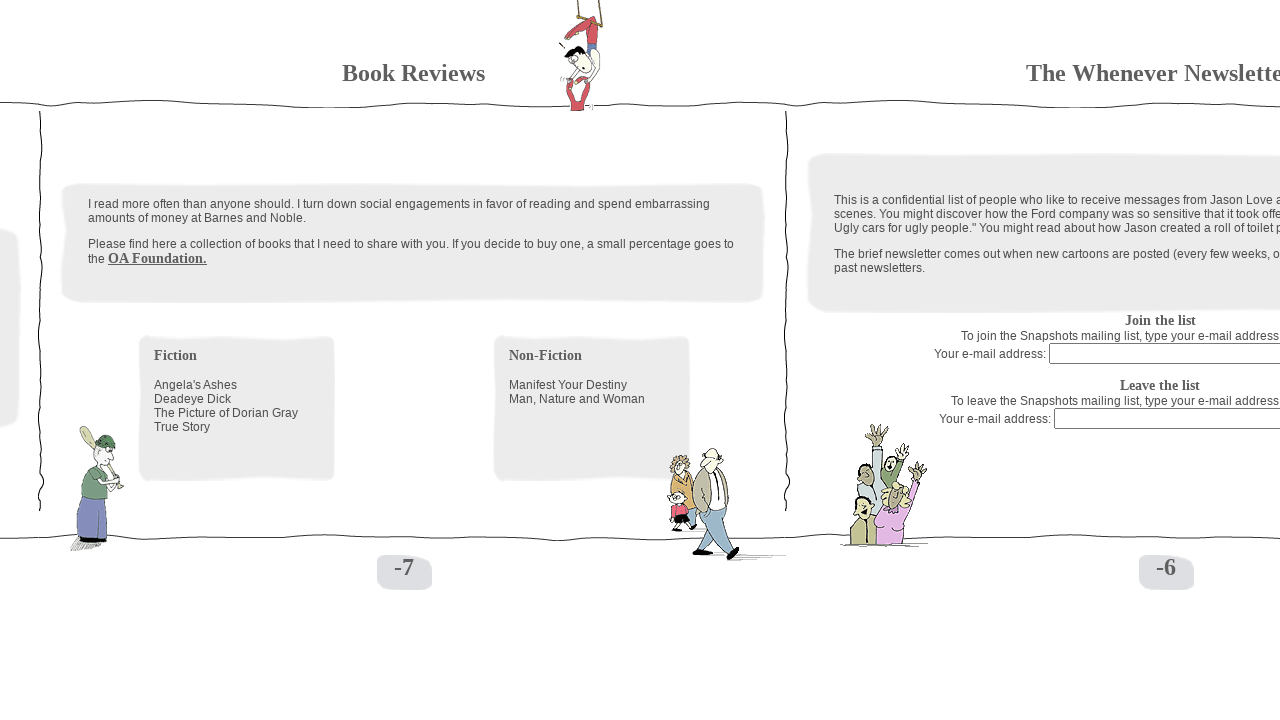

Scrolled right by 5000 pixels on dashboard
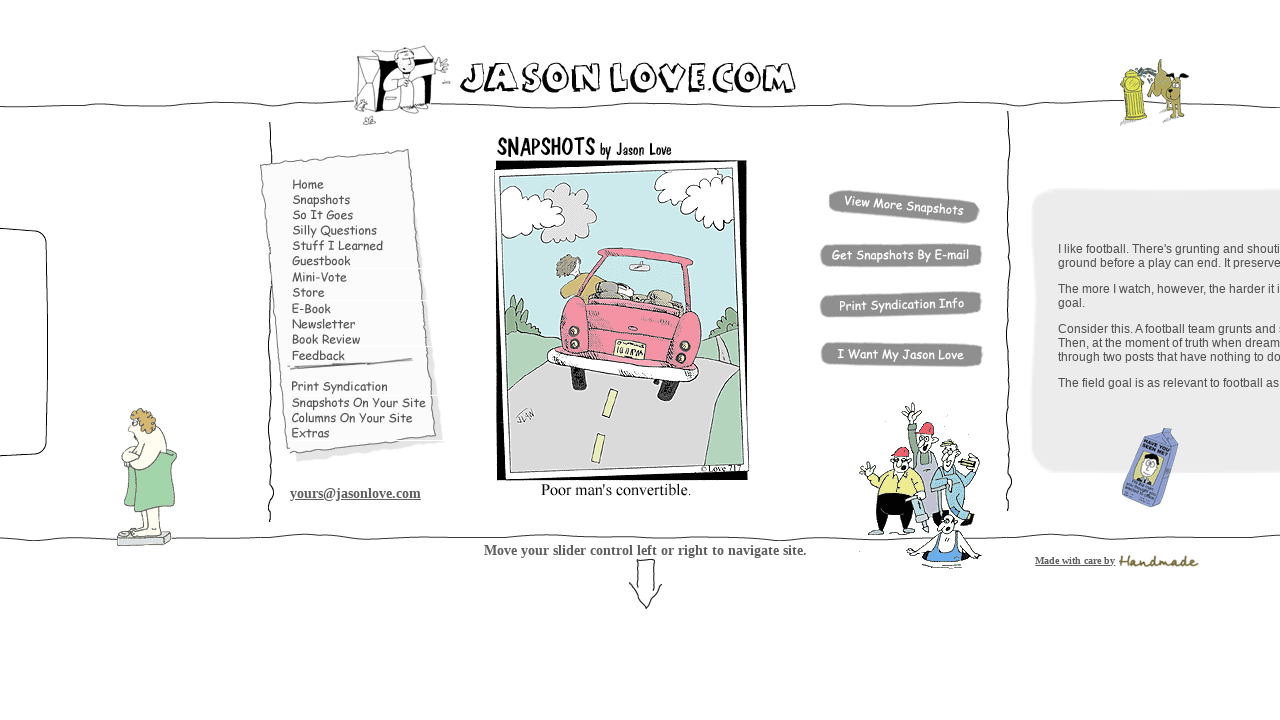

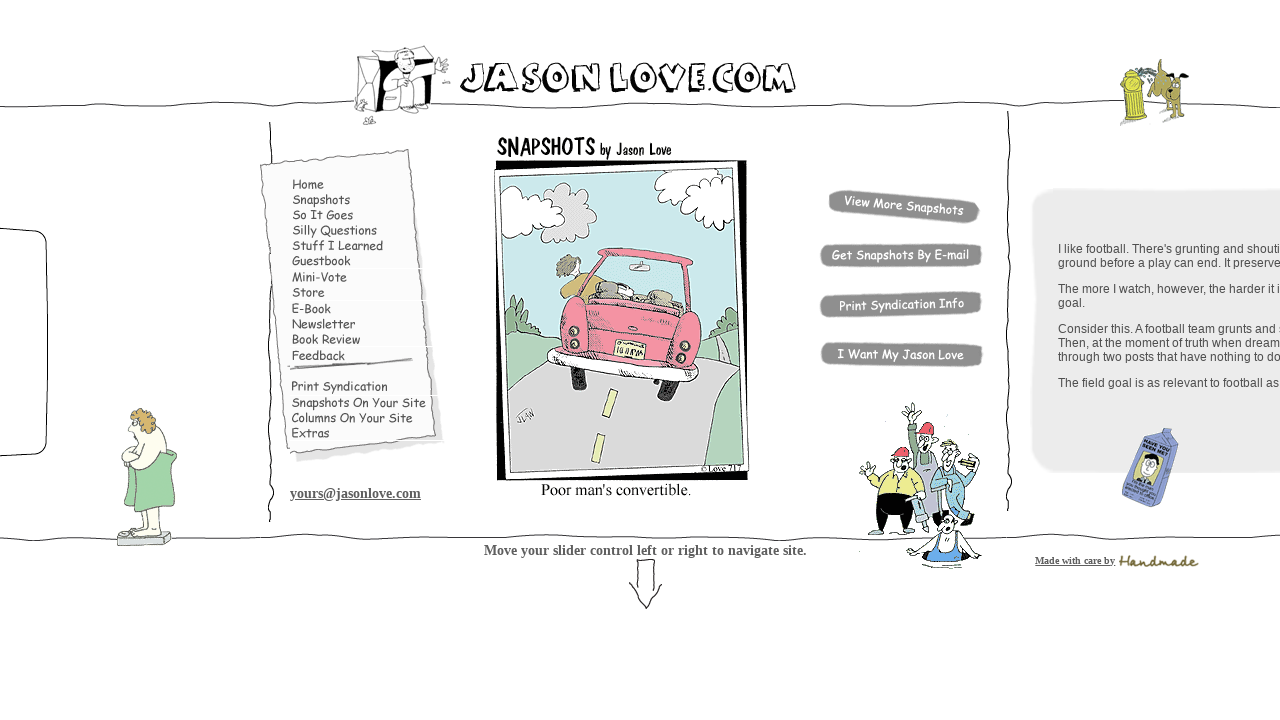